Tests JavaScript Confirm dialog by clicking the confirm button and dismissing (canceling) the dialog, then verifying the result message

Starting URL: https://the-internet.herokuapp.com/javascript_alerts

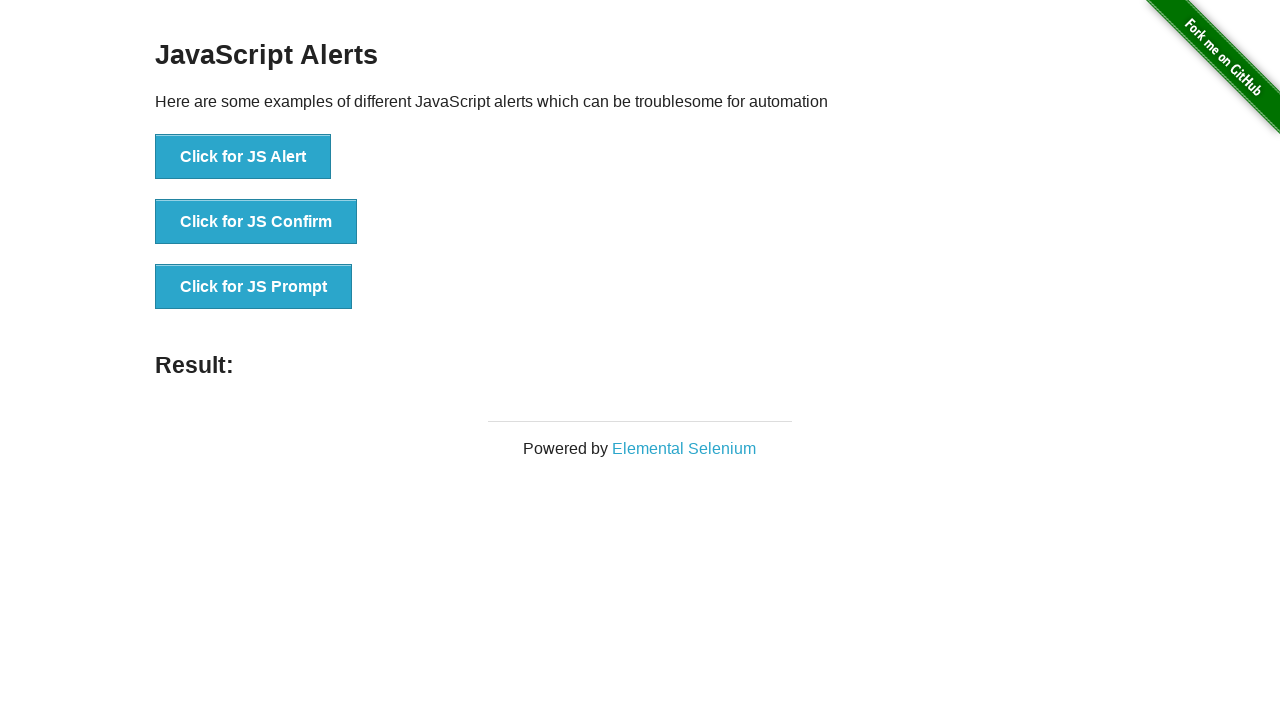

Set up dialog handler to dismiss confirm dialog
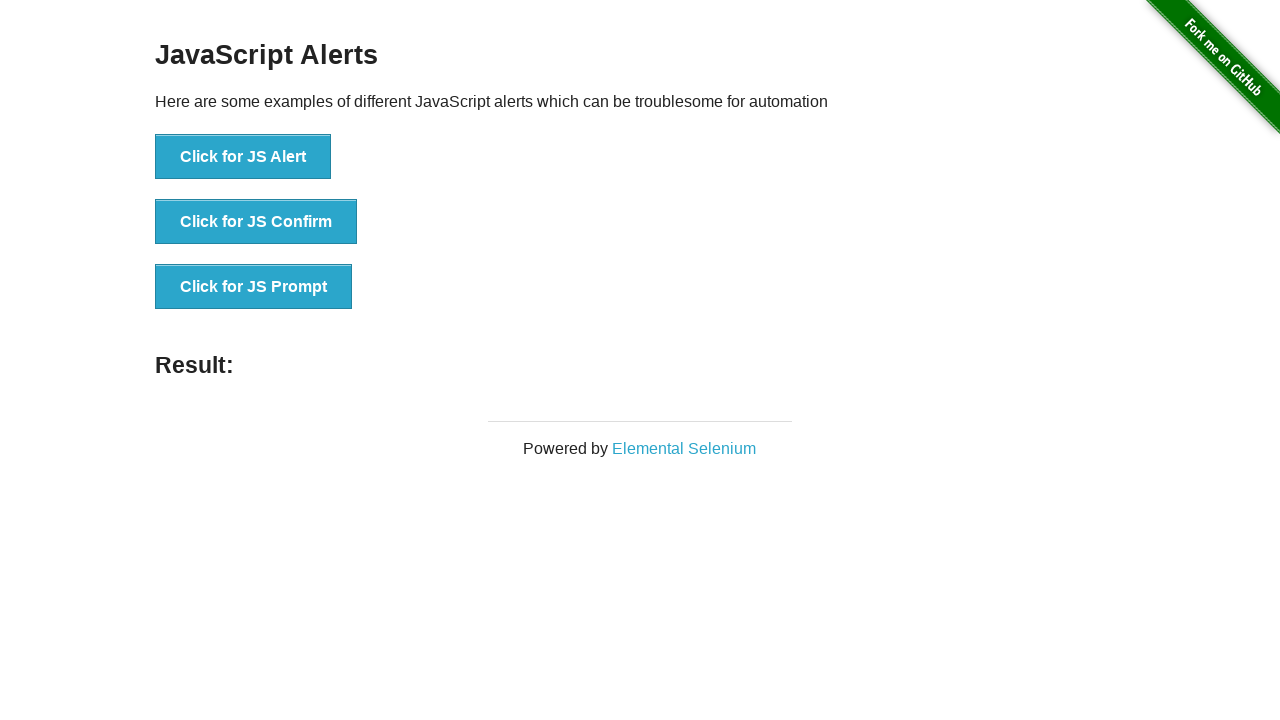

Clicked the JS Confirm button at (256, 222) on xpath=//*[text()='Click for JS Confirm']
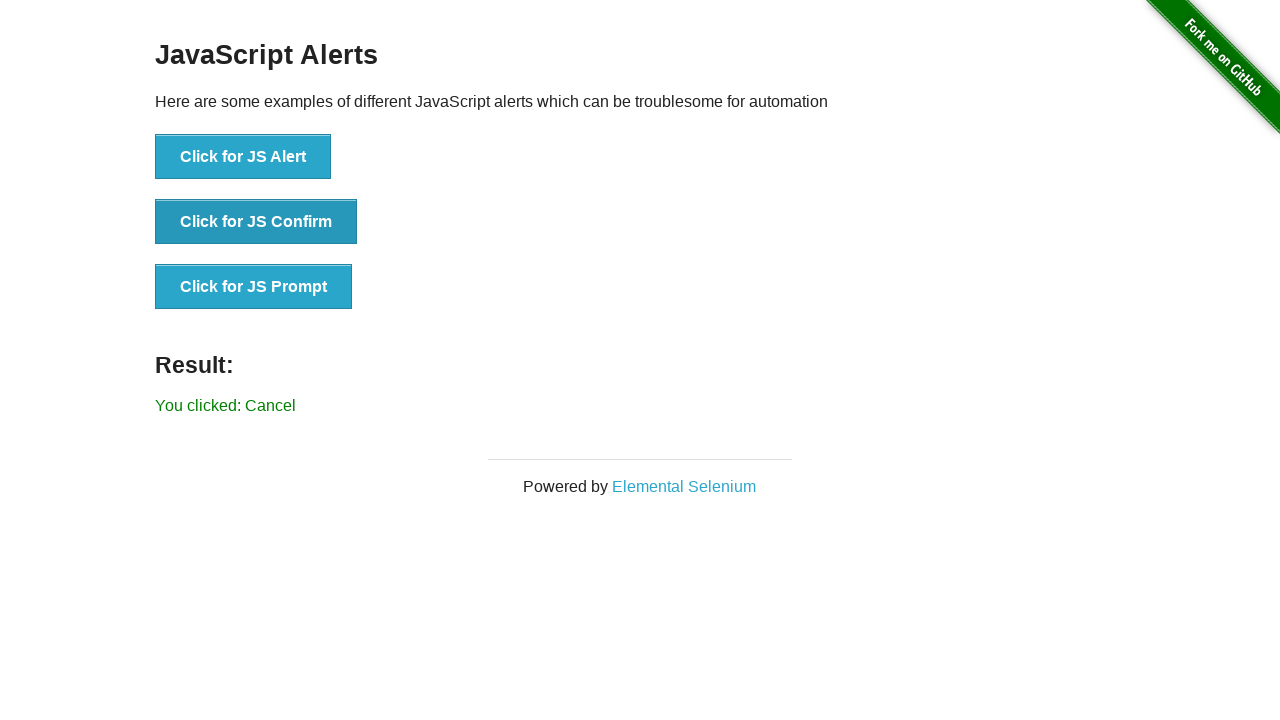

Result message element loaded
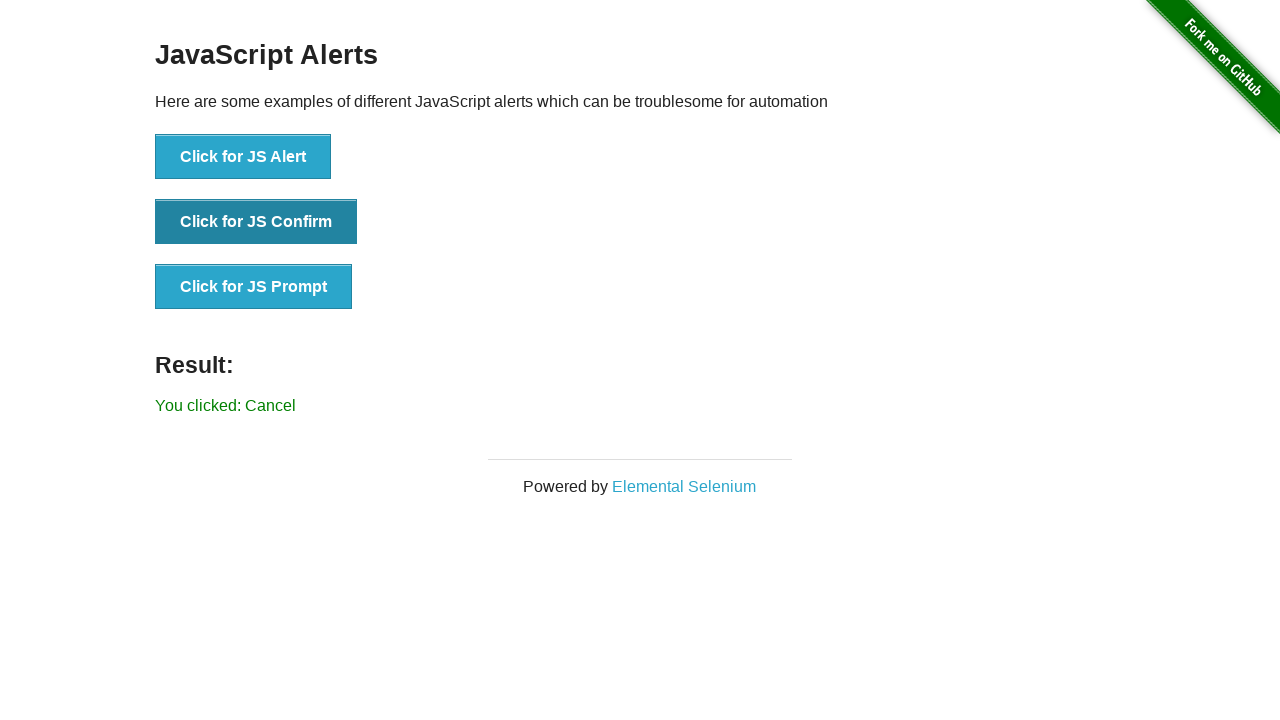

Retrieved result message text
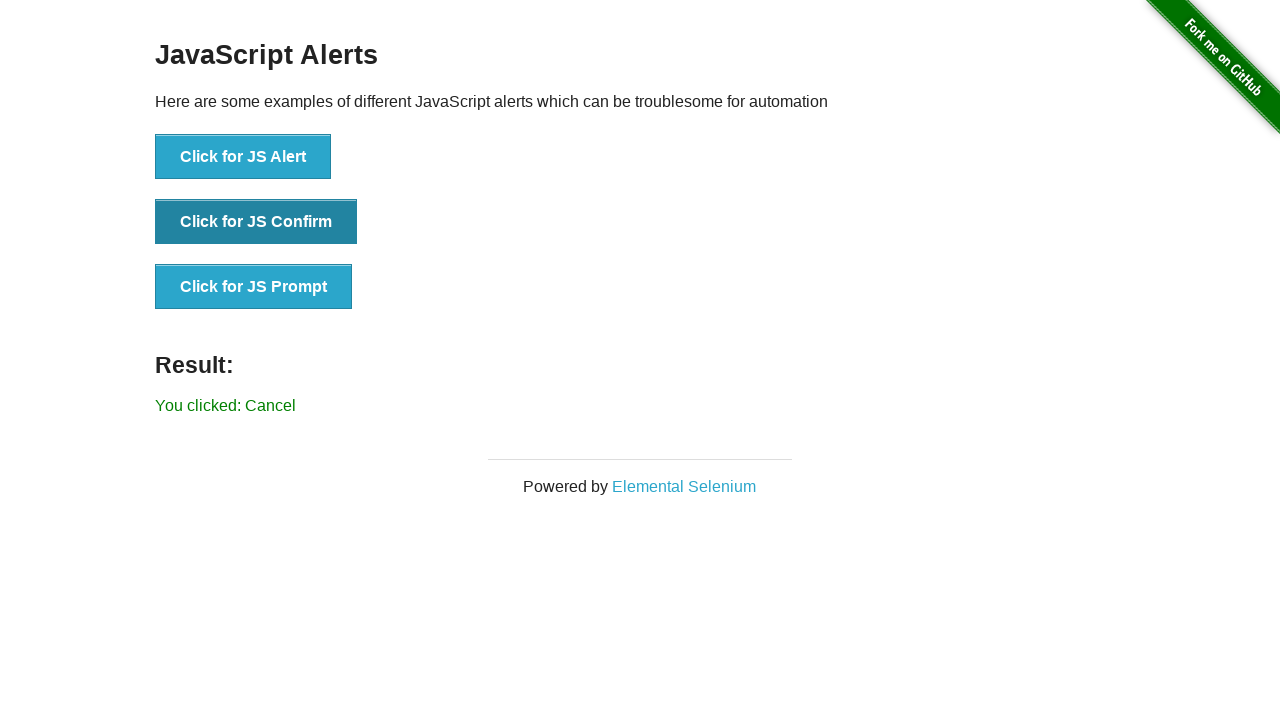

Verified result message equals 'You clicked: Cancel'
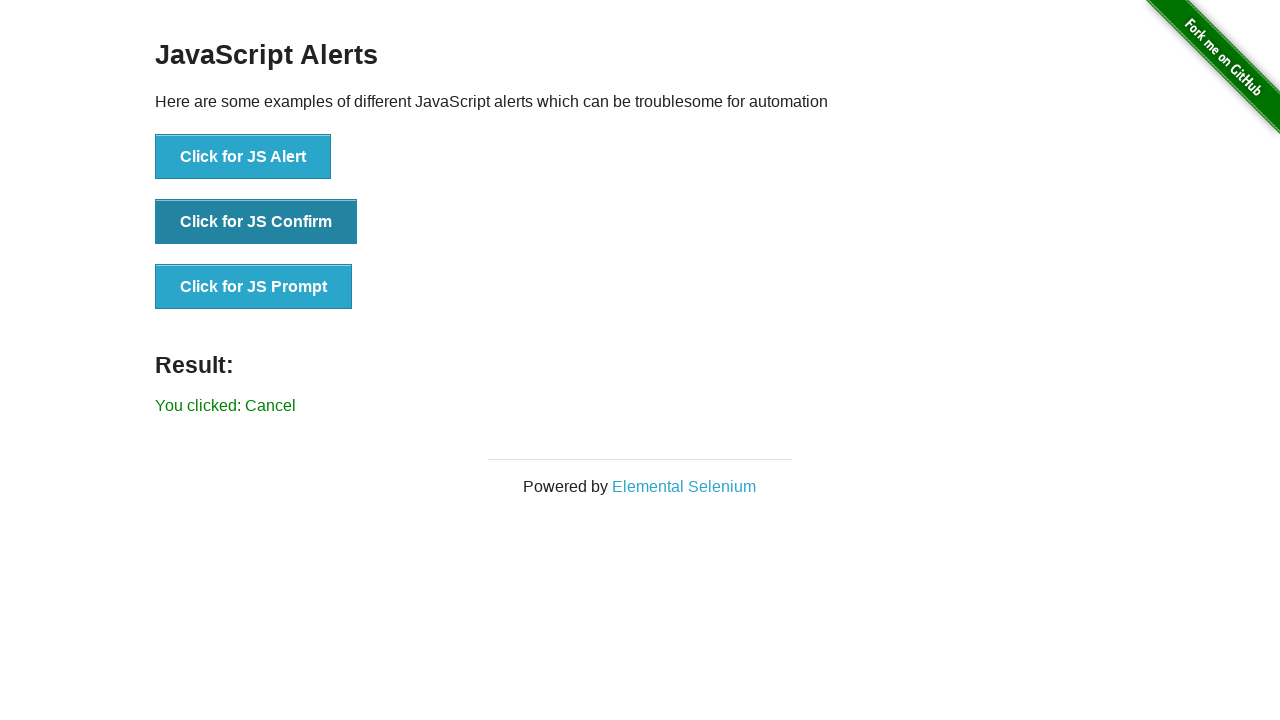

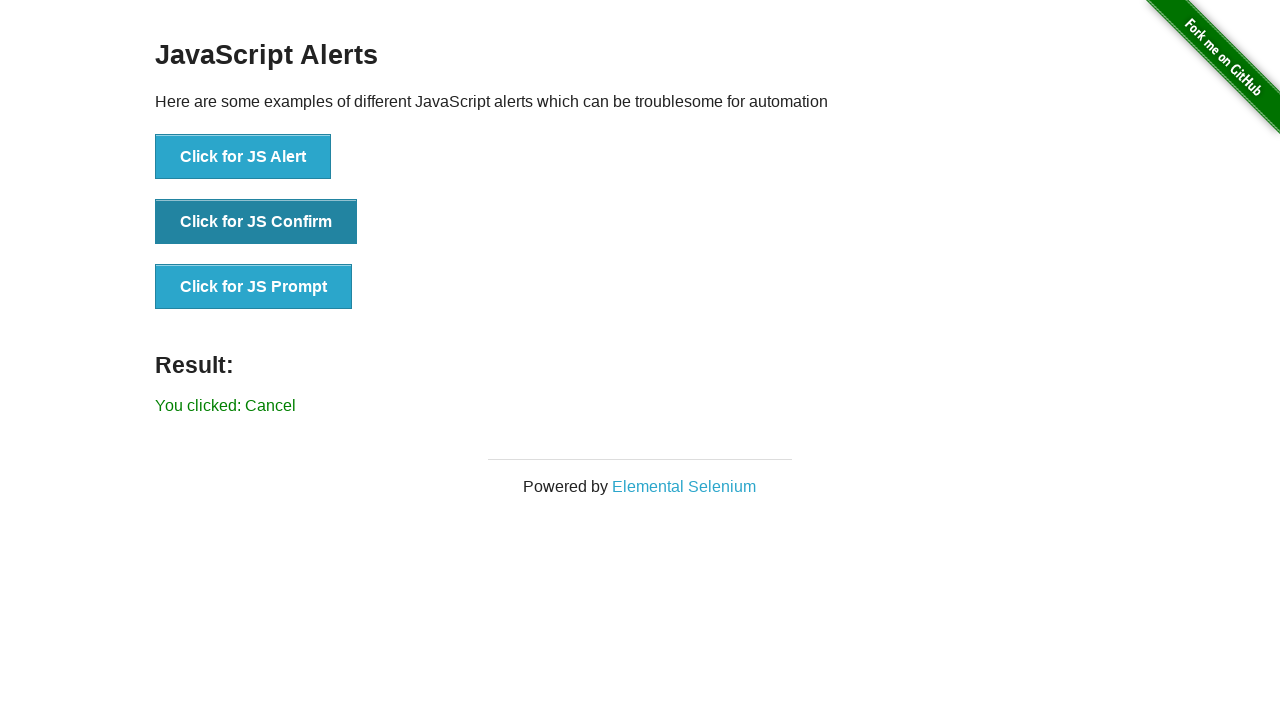